Tests software page search functionality by entering a search term and verifying results appear

Starting URL: https://www.bentley.com/software/overview/

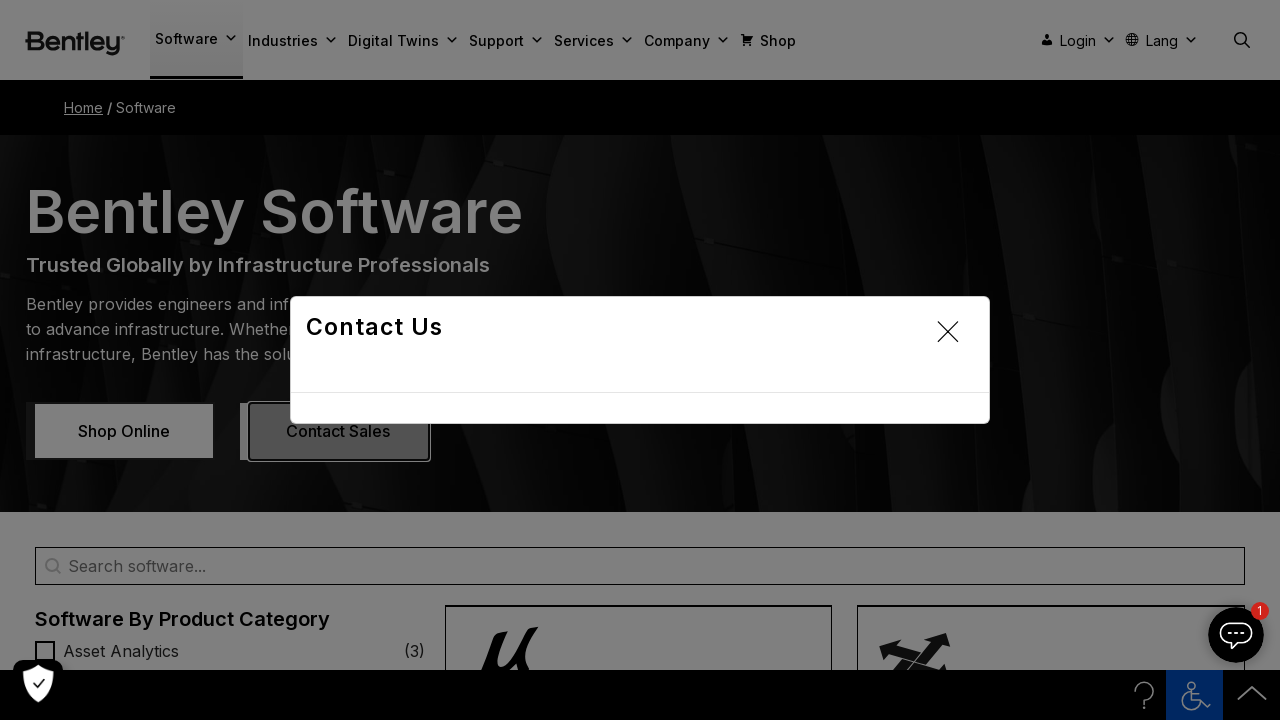

Clicked on page body at (640, 360) on #post-53506
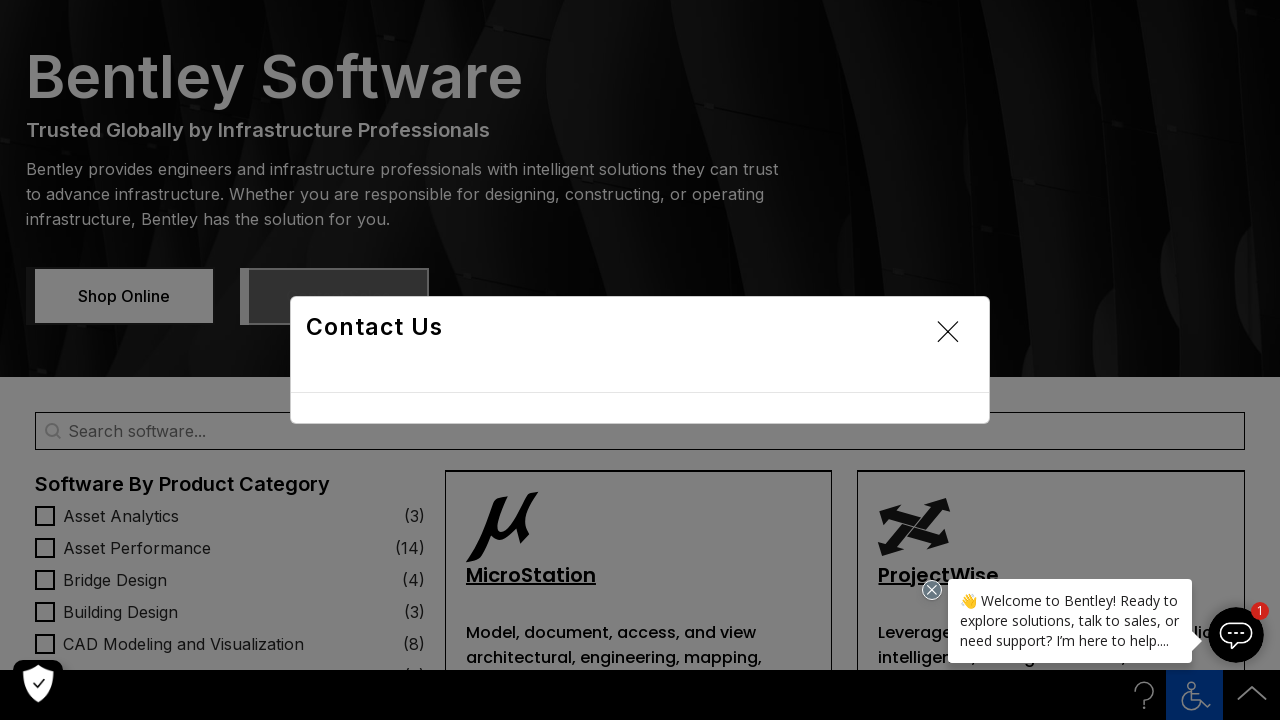

Scrolled down to search section
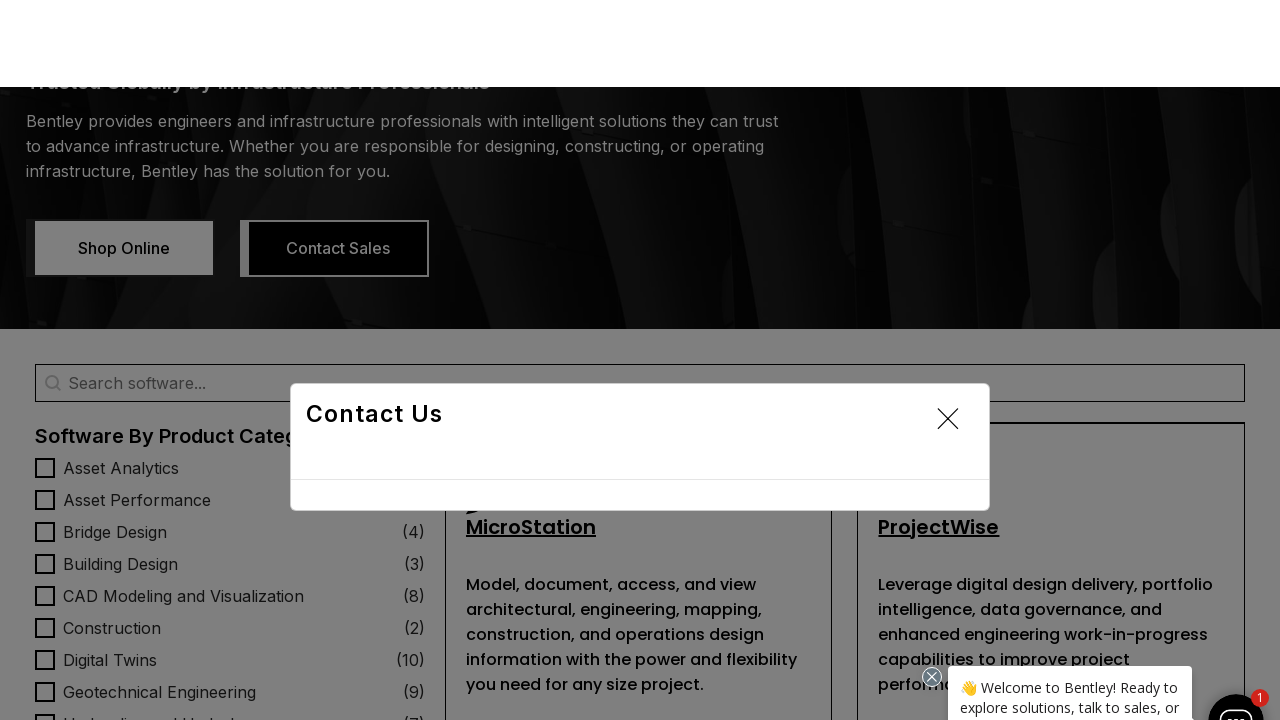

Entered search term 'WaterCAD' in search field on #post-53506 > div > div > div > section.elementor-section.elementor-top-section.
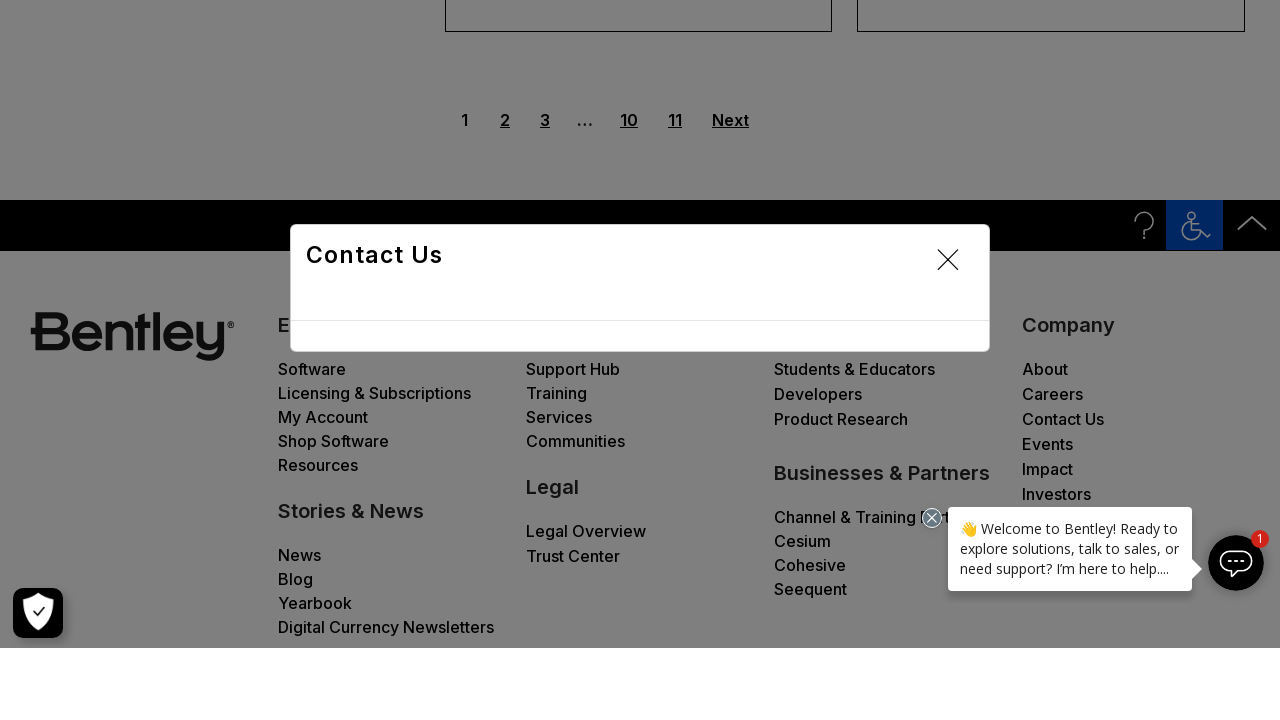

Search results appeared with software cards
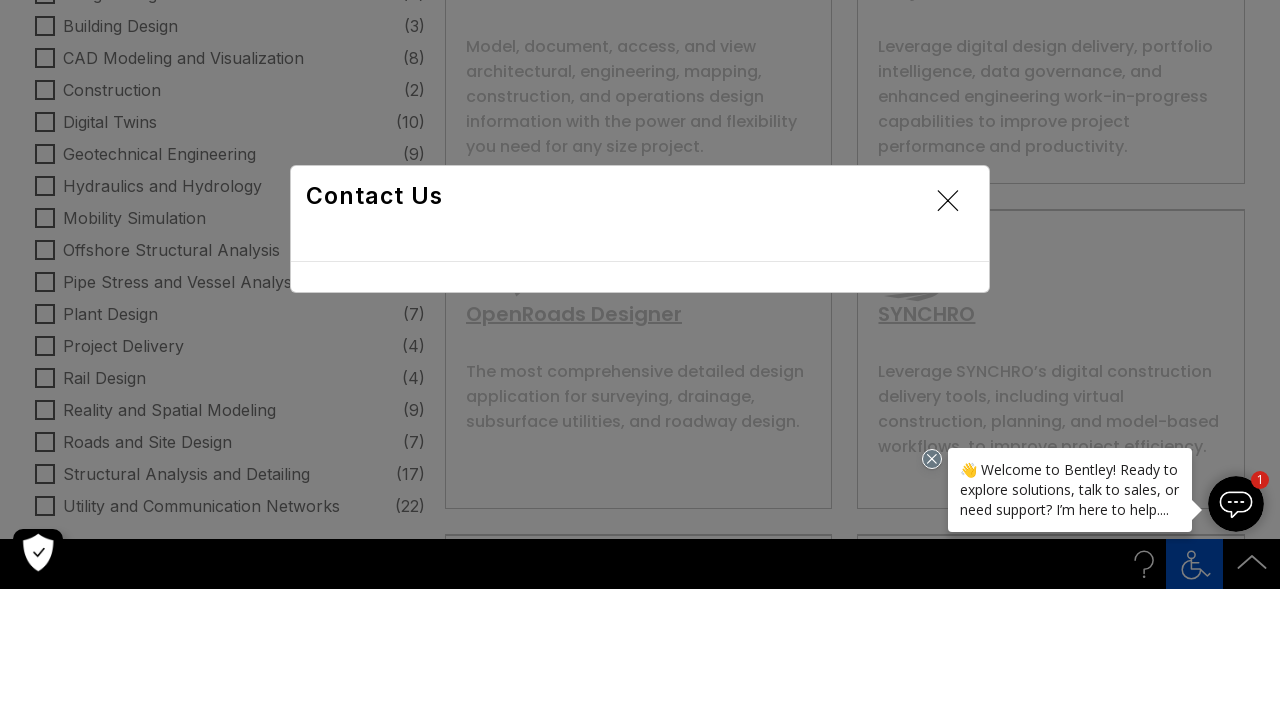

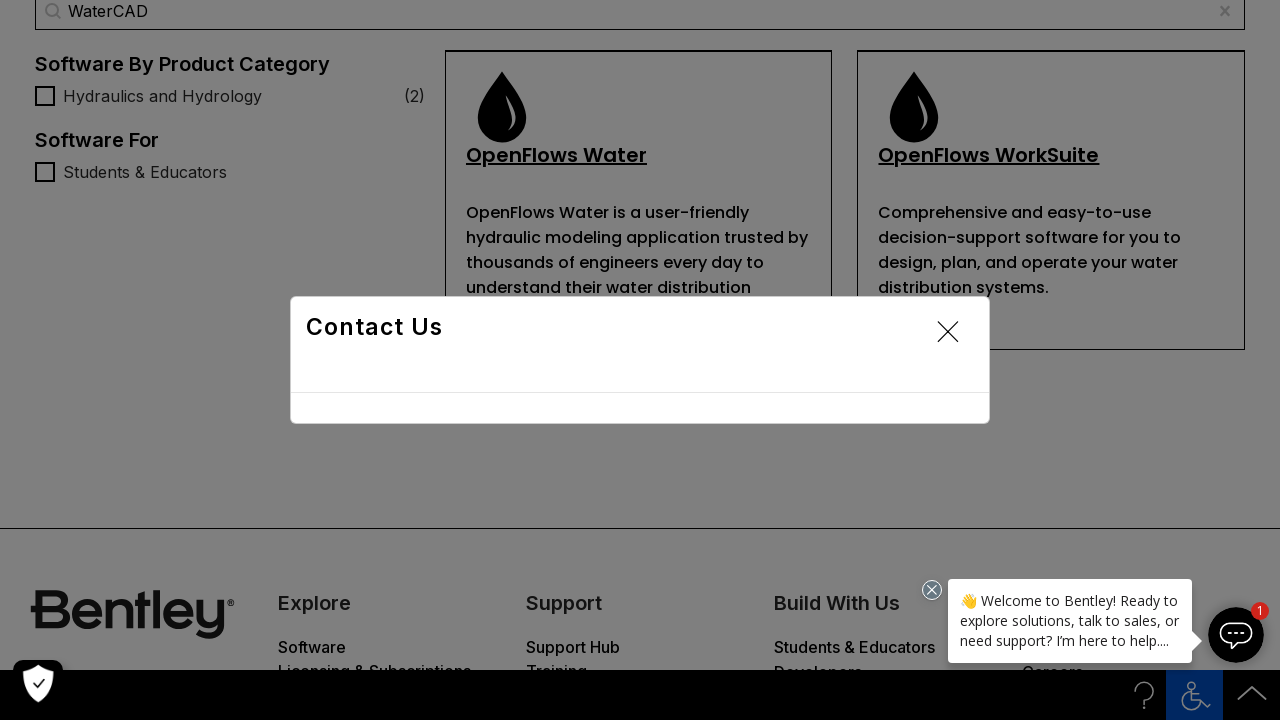